Tests dismissing a JavaScript confirm dialog by clicking the second button, dismissing the alert, and verifying the result message does not contain "successfuly".

Starting URL: https://the-internet.herokuapp.com/javascript_alerts

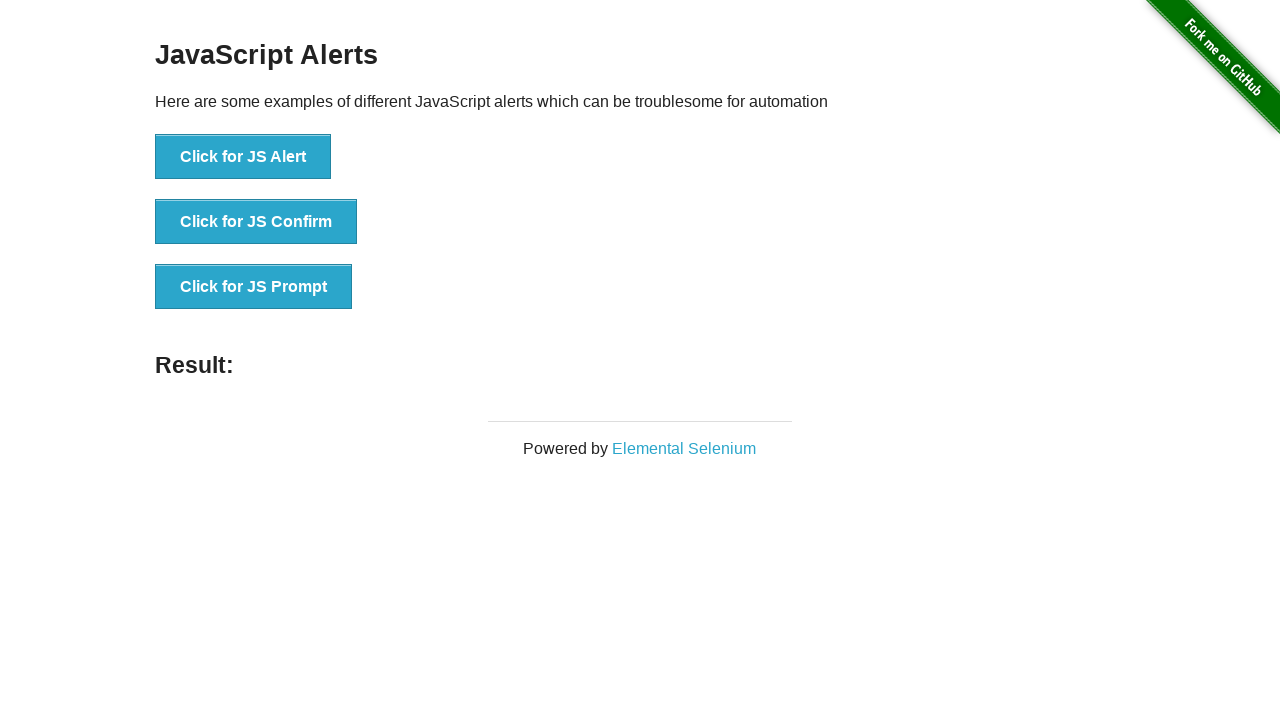

Set up dialog handler to dismiss confirm dialogs
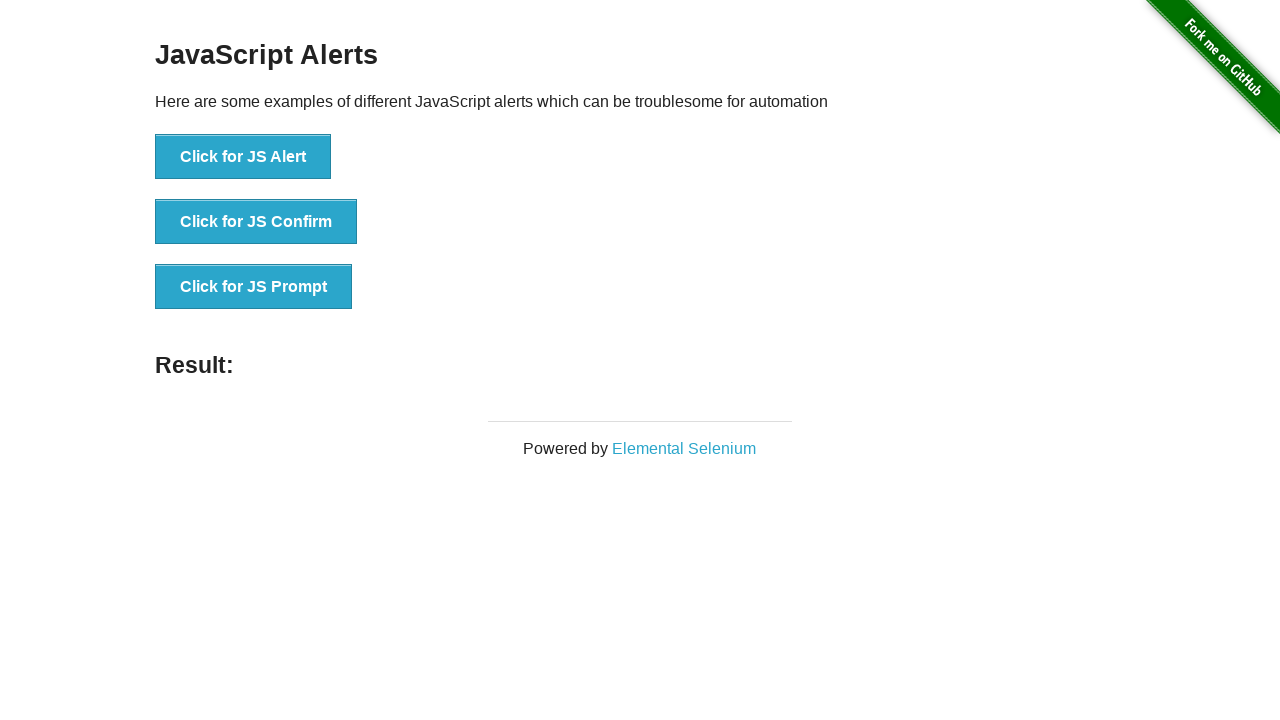

Clicked 'Click for JS Confirm' button to trigger confirm dialog at (256, 222) on xpath=//button[text()='Click for JS Confirm']
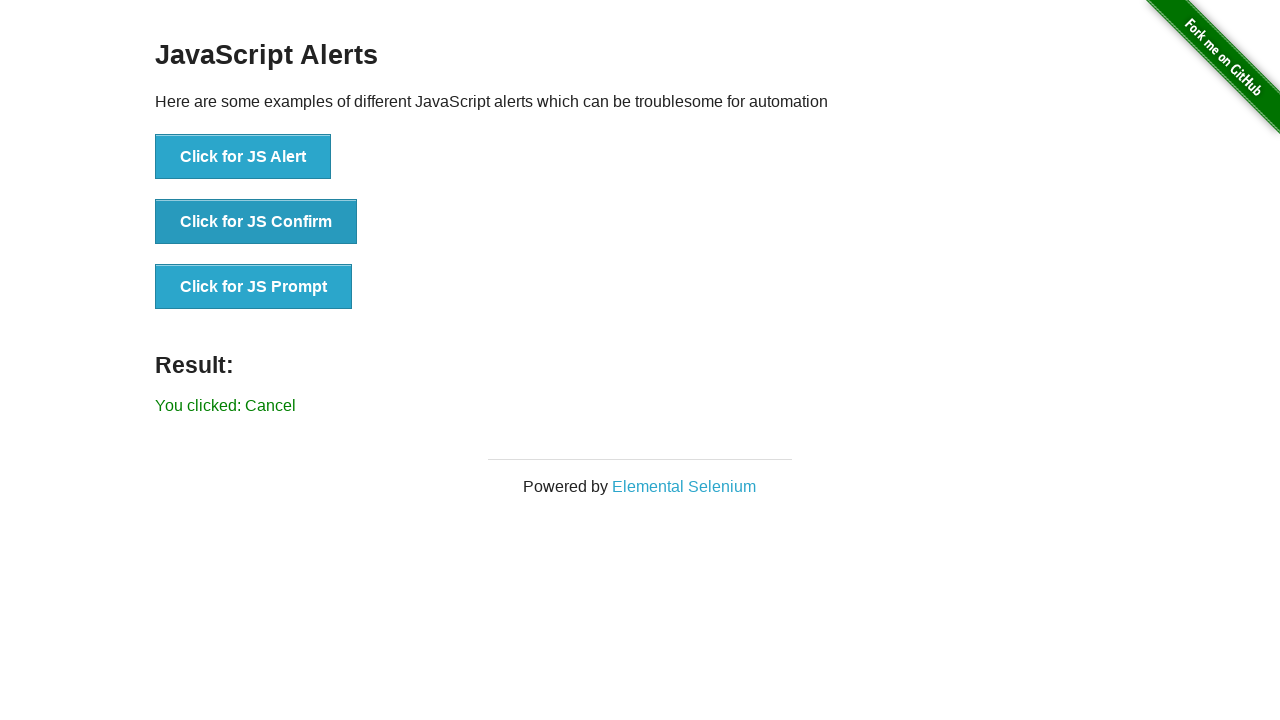

Result element loaded after dismissing confirm dialog
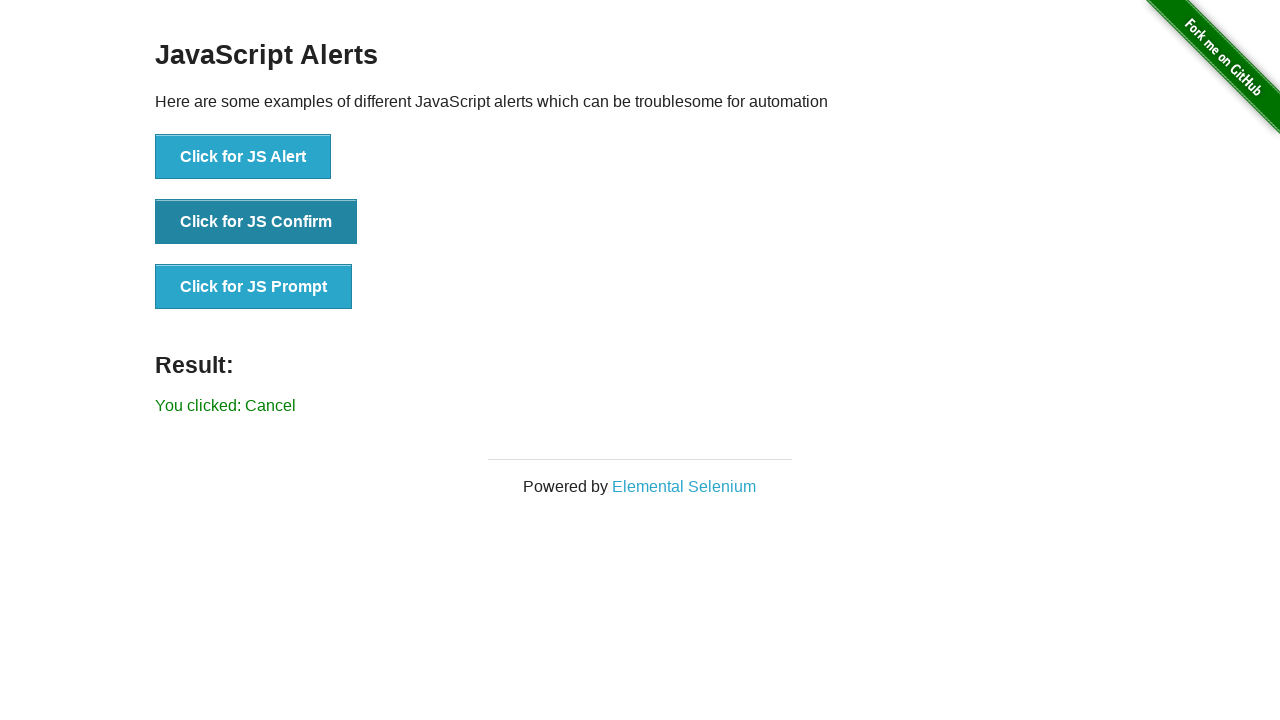

Retrieved result message text
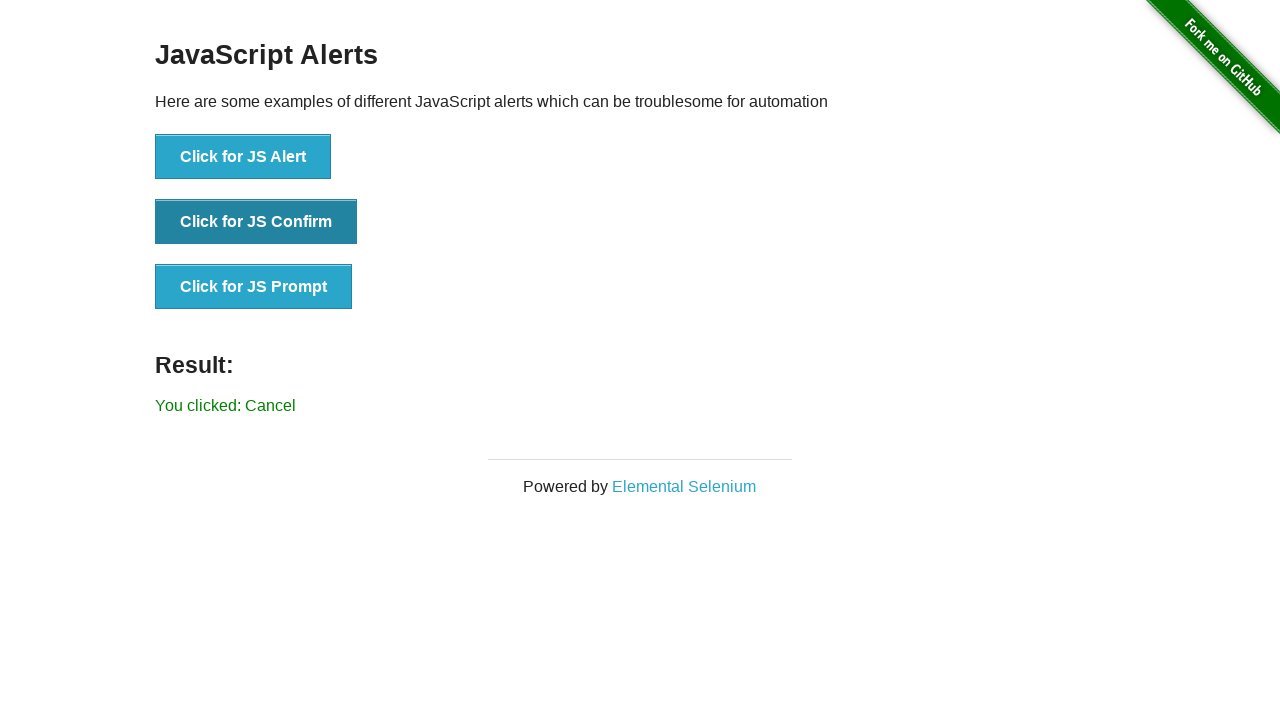

Verified result message does not contain 'successfuly'
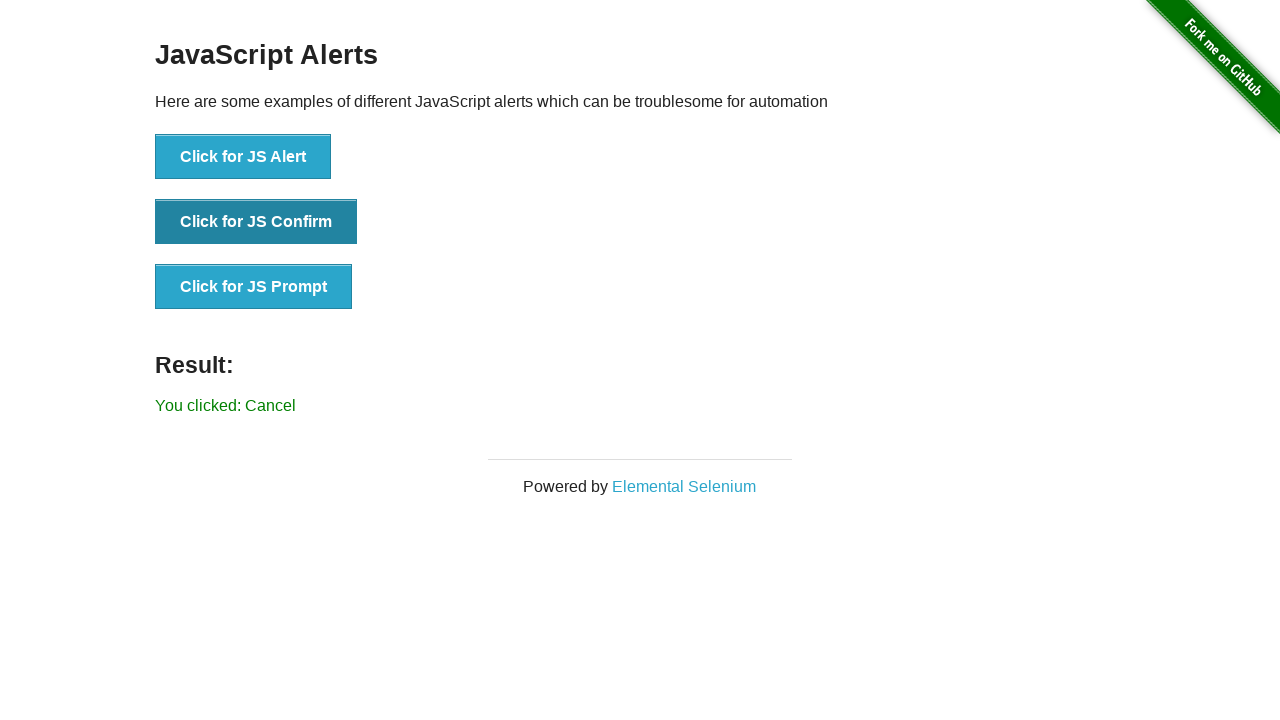

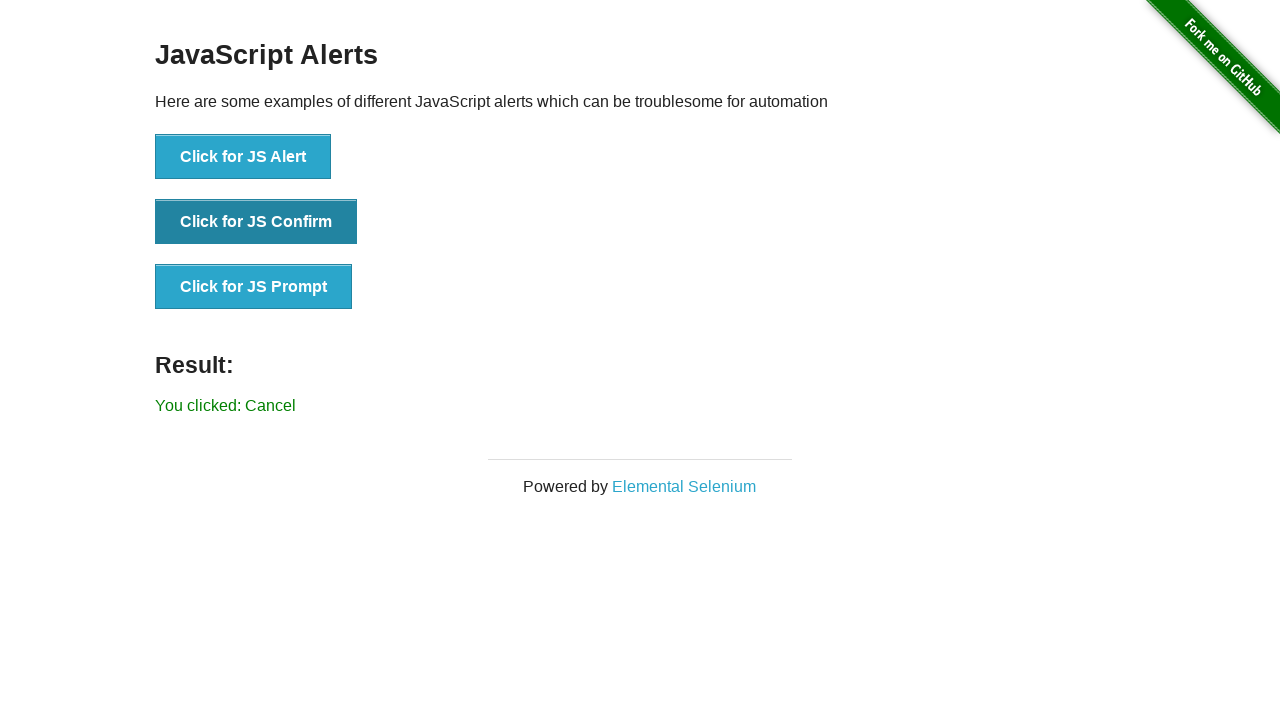